Tests the Add/Remove Elements functionality by adding multiple elements and then removing some of them

Starting URL: https://the-internet.herokuapp.com/

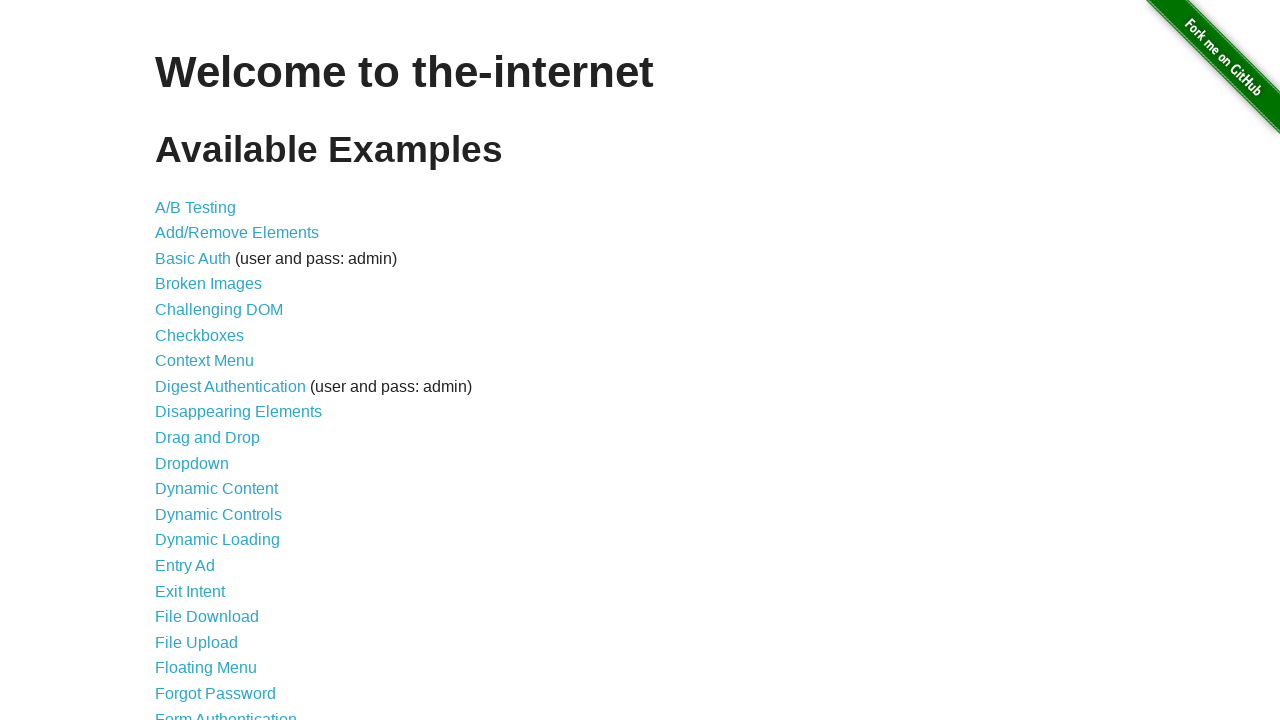

Clicked on Add/Remove Elements link at (237, 233) on text=Add/Remove Elements
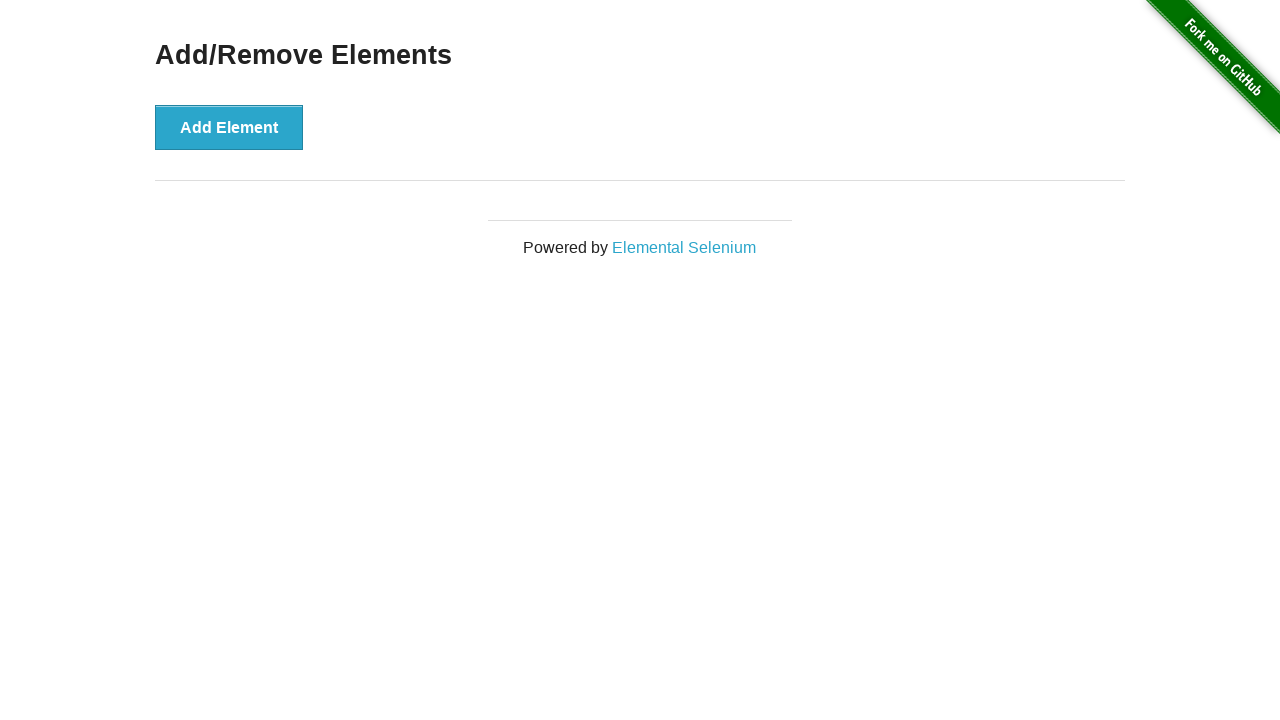

Add Element button loaded and is visible
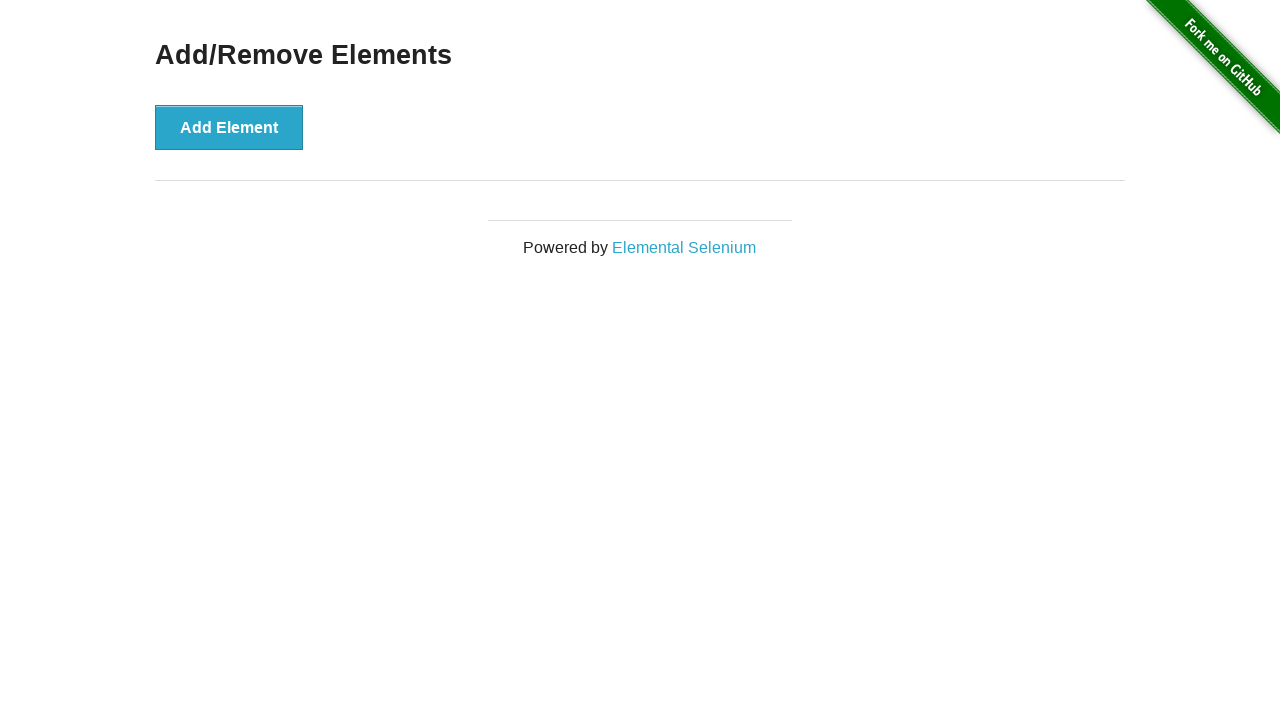

Clicked Add Element button (click 1 of 5) at (229, 127) on //*[@id="content"]/div/button
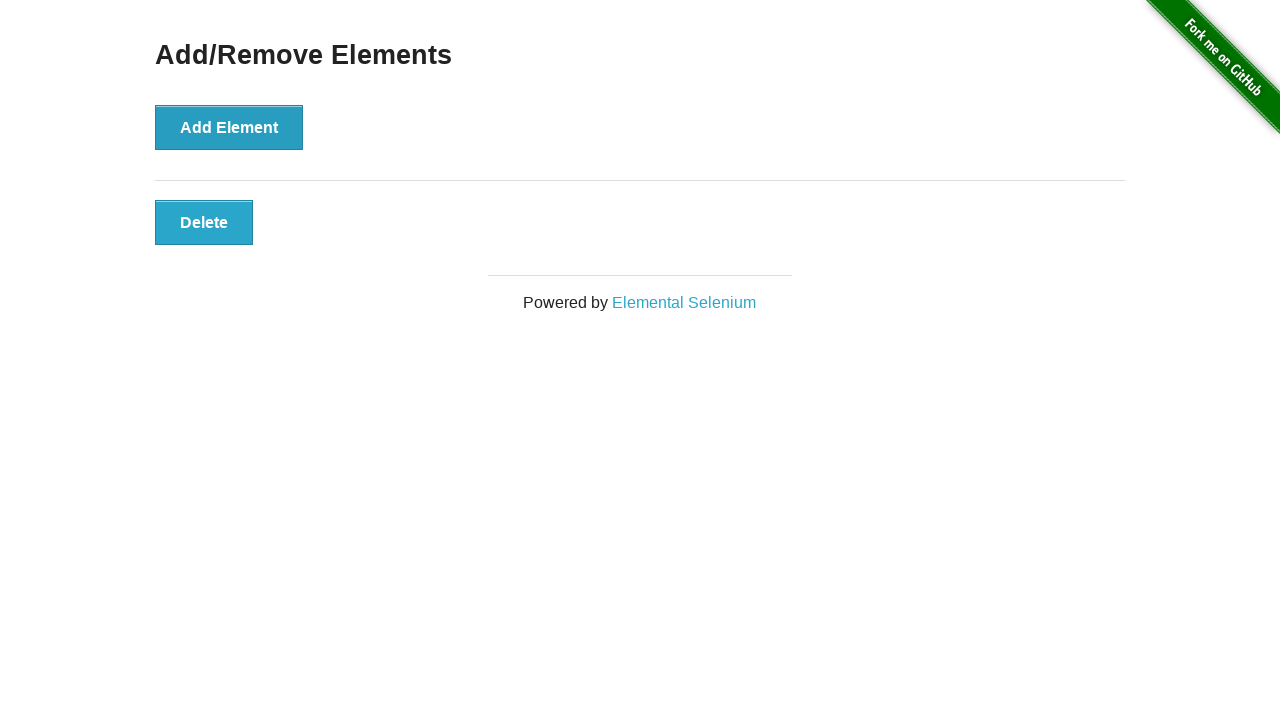

Clicked Add Element button (click 2 of 5) at (229, 127) on //*[@id="content"]/div/button
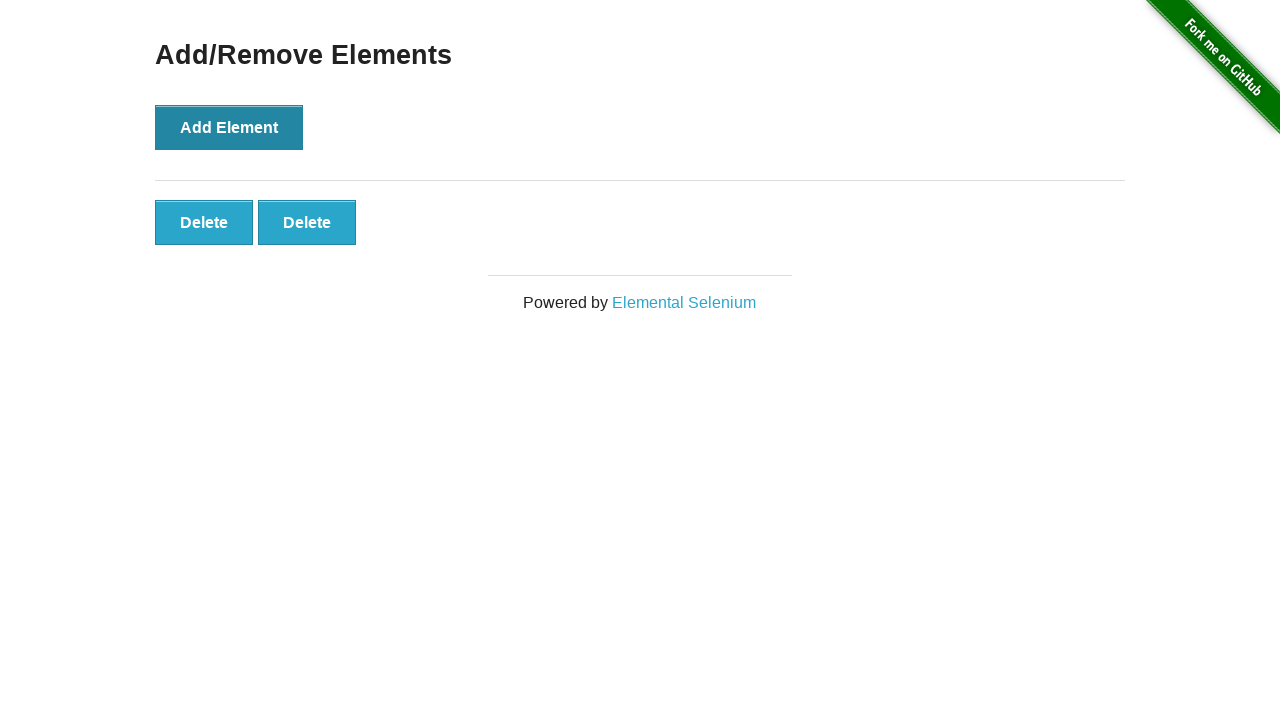

Clicked Add Element button (click 3 of 5) at (229, 127) on //*[@id="content"]/div/button
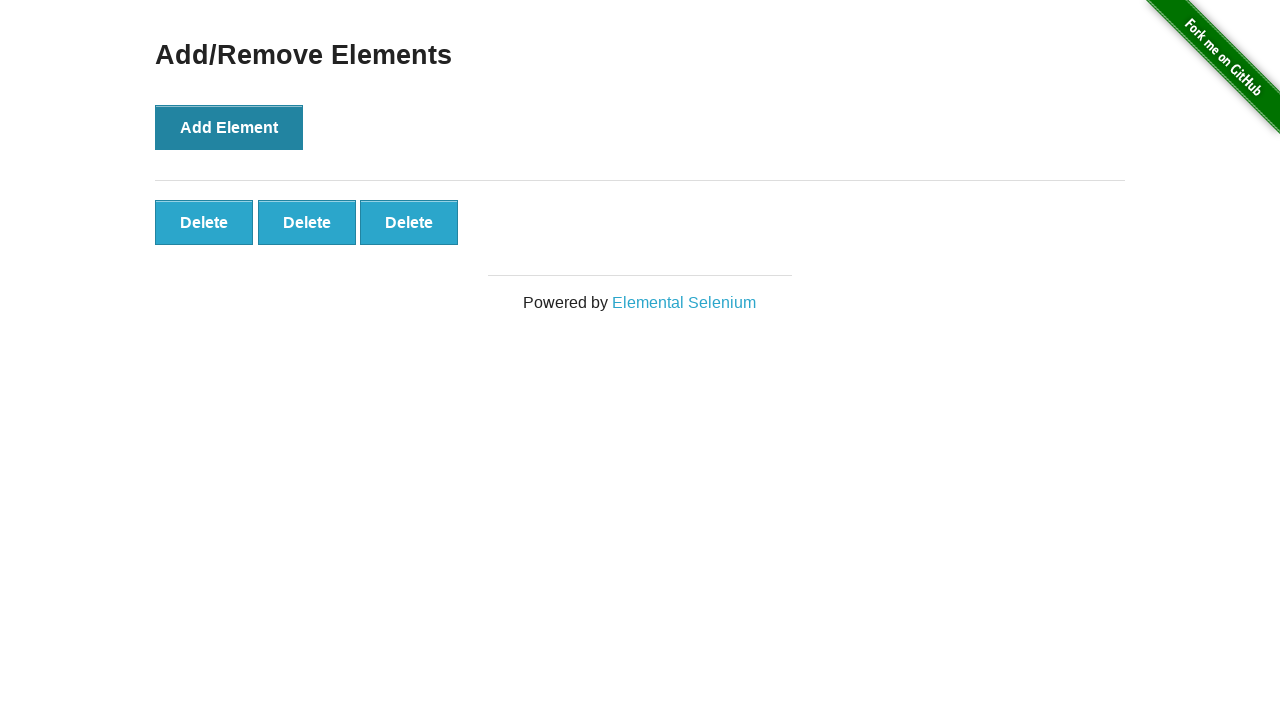

Clicked Add Element button (click 4 of 5) at (229, 127) on //*[@id="content"]/div/button
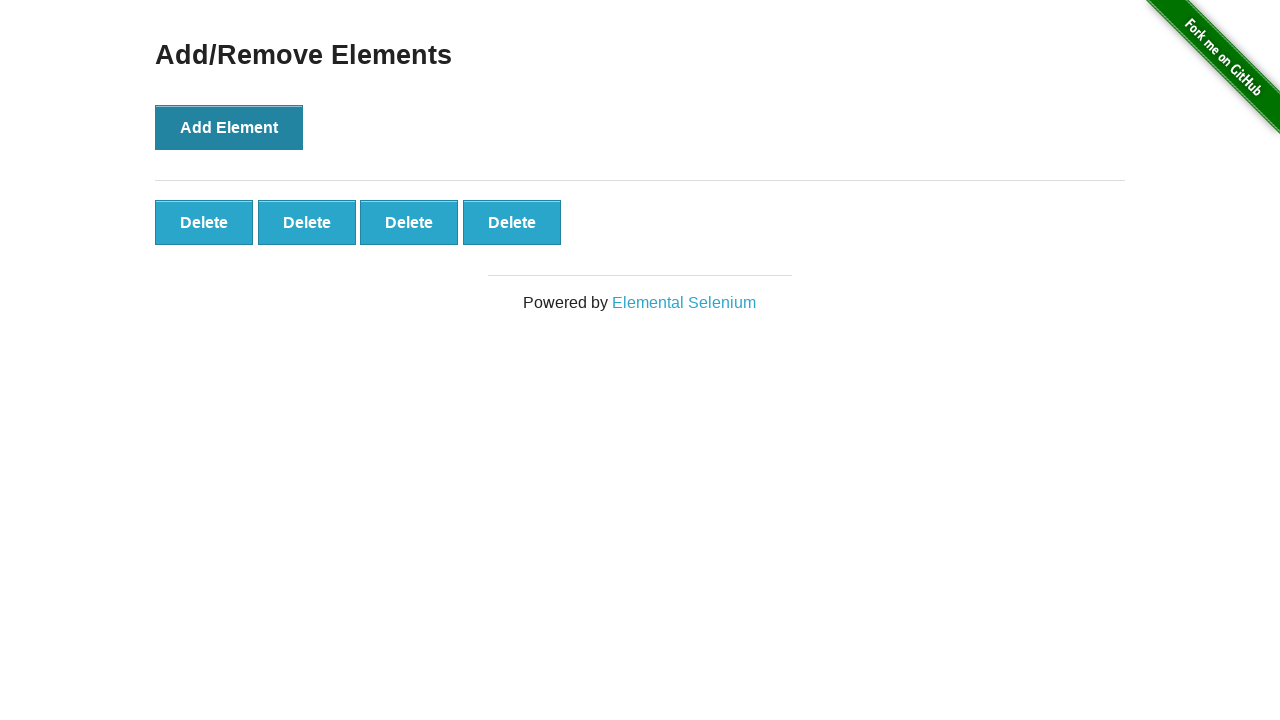

Clicked Add Element button (click 5 of 5) at (229, 127) on //*[@id="content"]/div/button
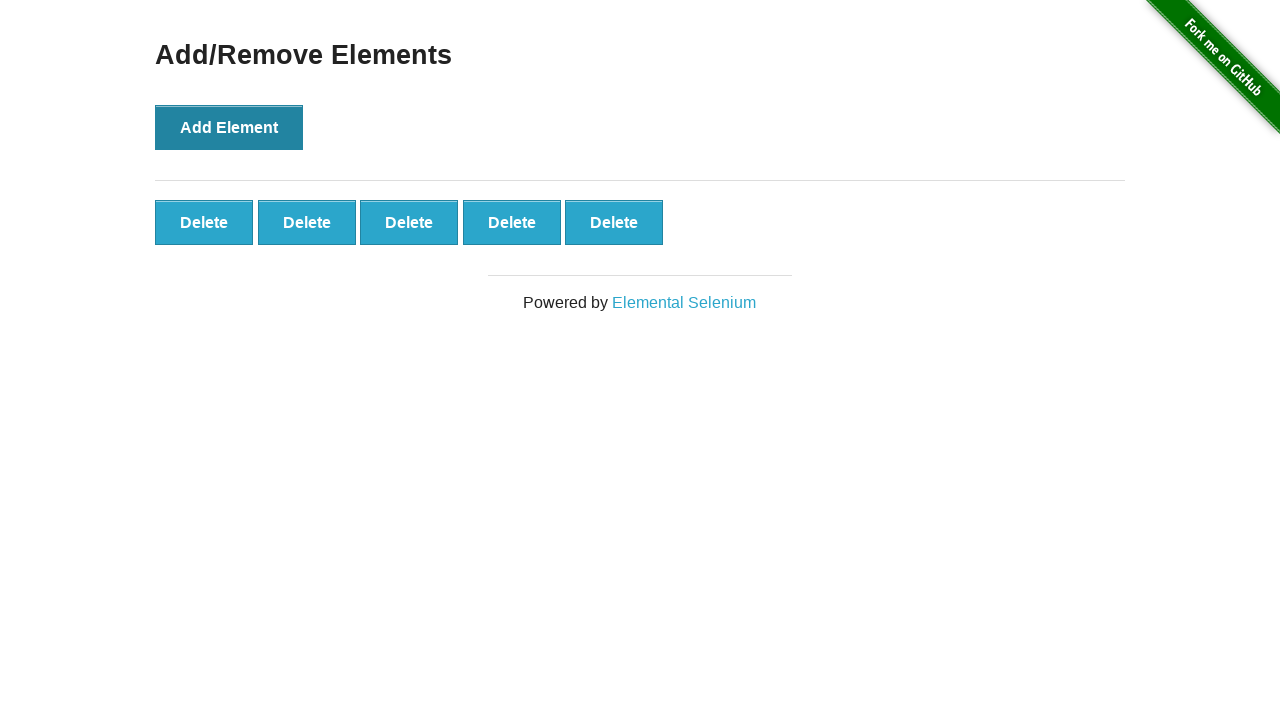

Clicked Delete button to remove element (removal 1 of 2) at (204, 222) on xpath=//*[@id="elements"]/button[1]
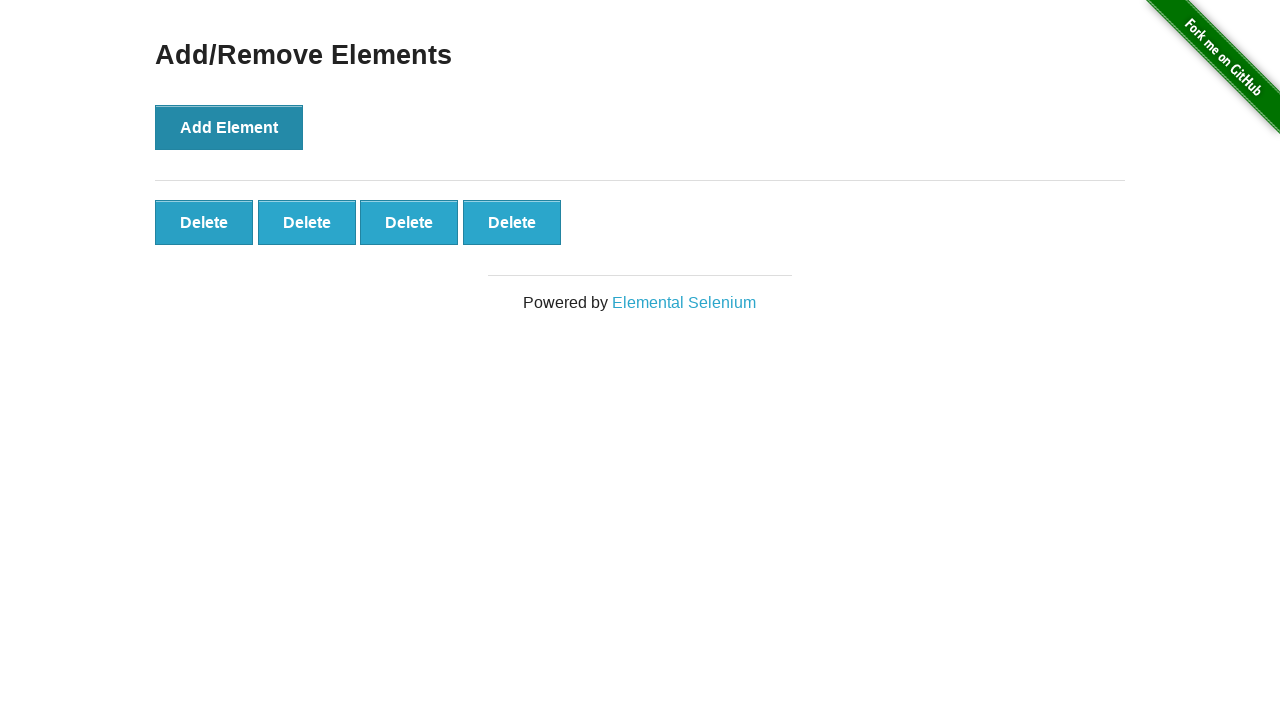

Clicked Delete button to remove element (removal 2 of 2) at (204, 222) on xpath=//*[@id="elements"]/button[1]
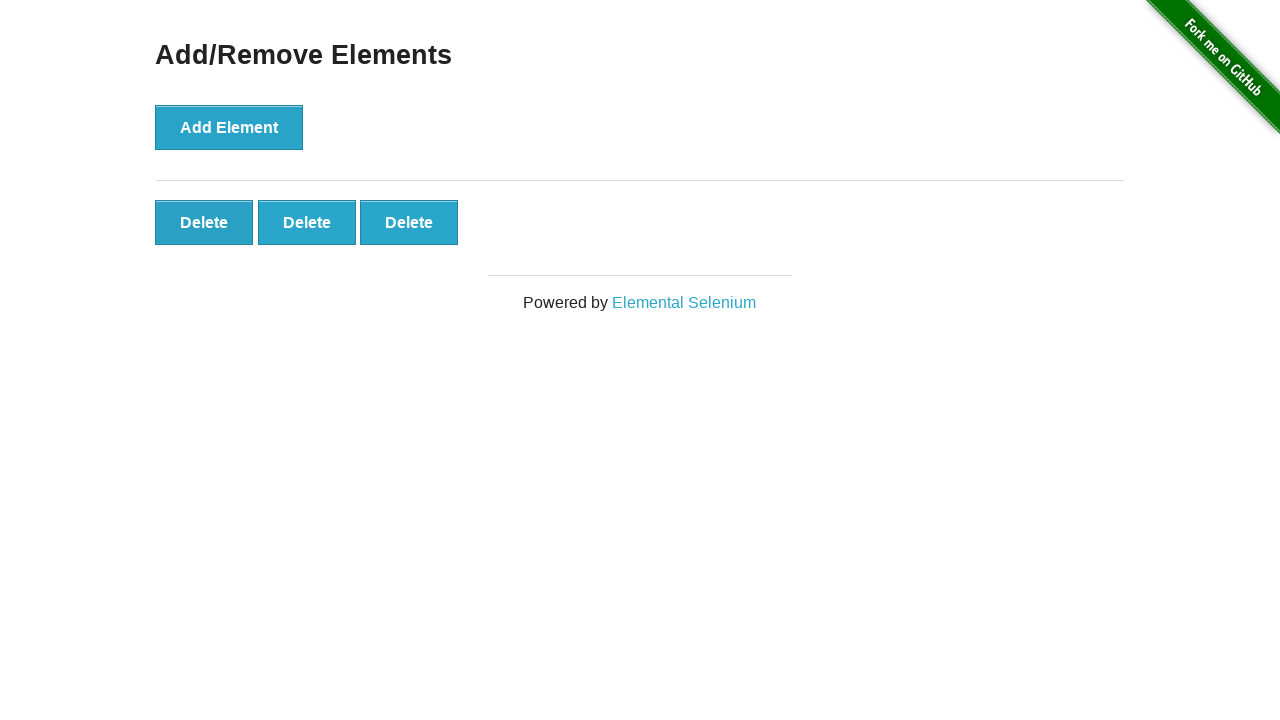

Waited for page to stabilize after removing elements
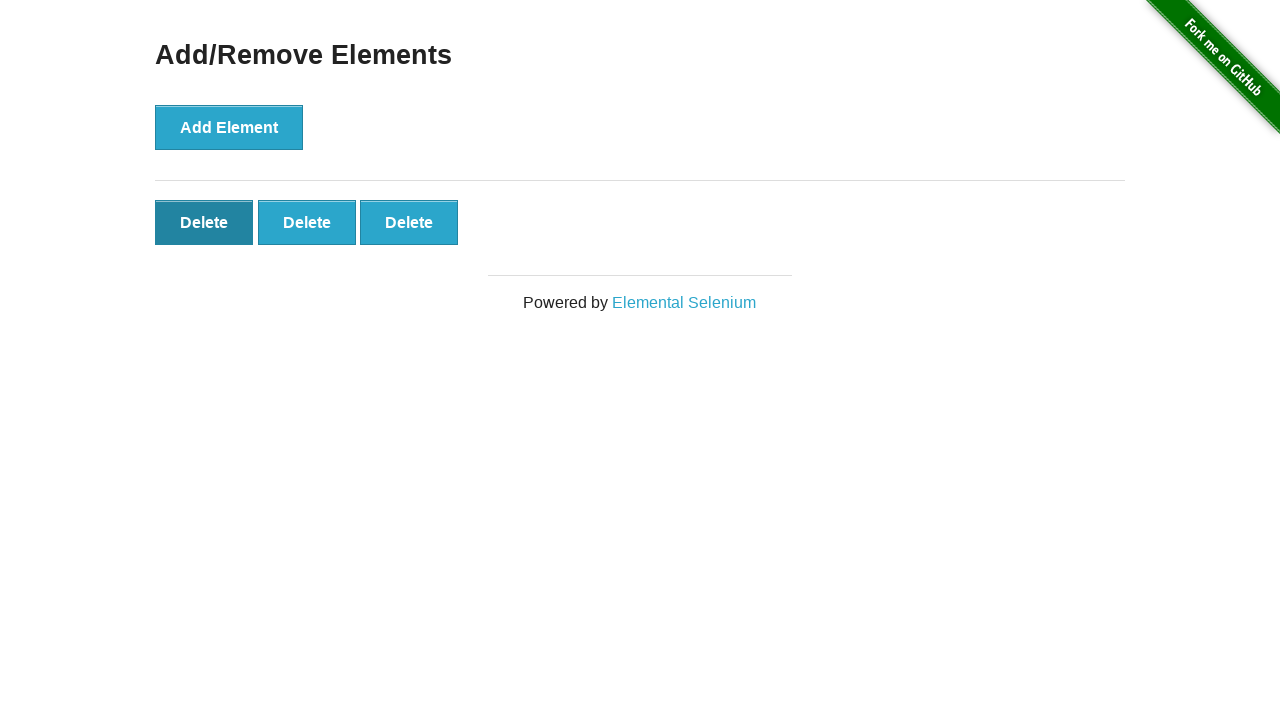

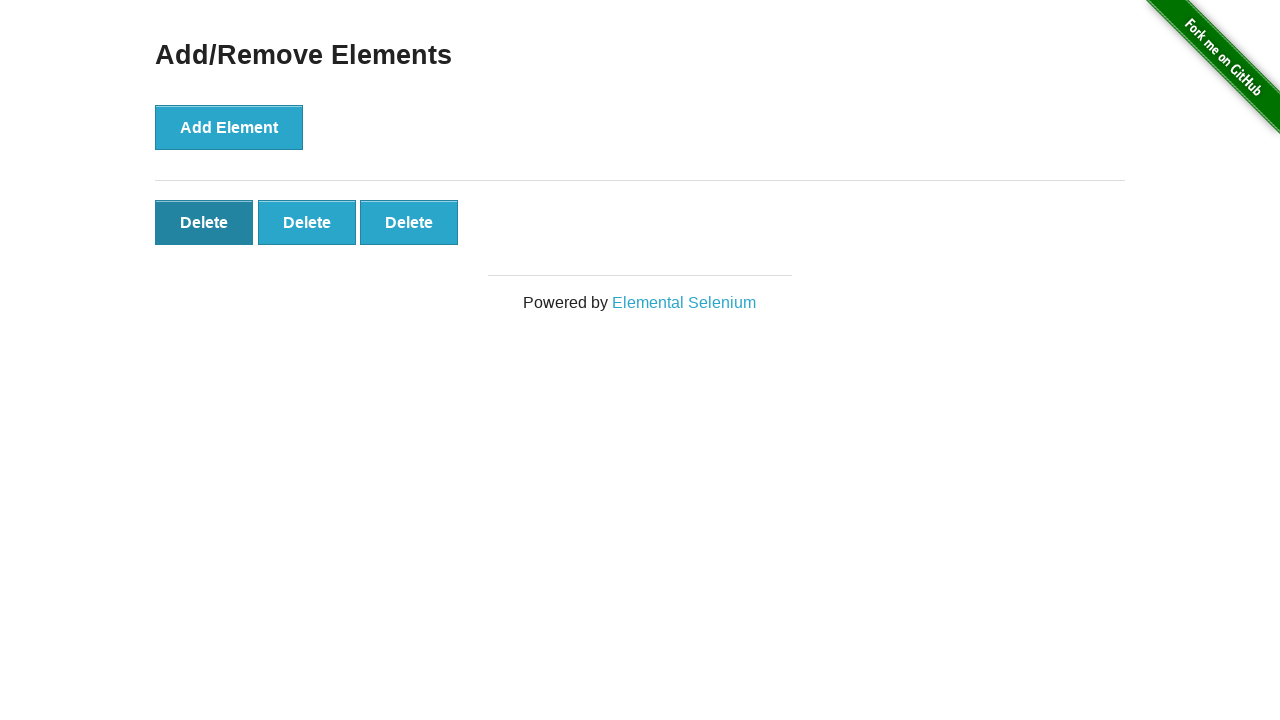